Tests the Virginia DOT 511 traffic site by navigating to the Traffic Tables tab, selecting the Incidents option, and performing a search in the incidents table.

Starting URL: https://511.vdot.virginia.gov/

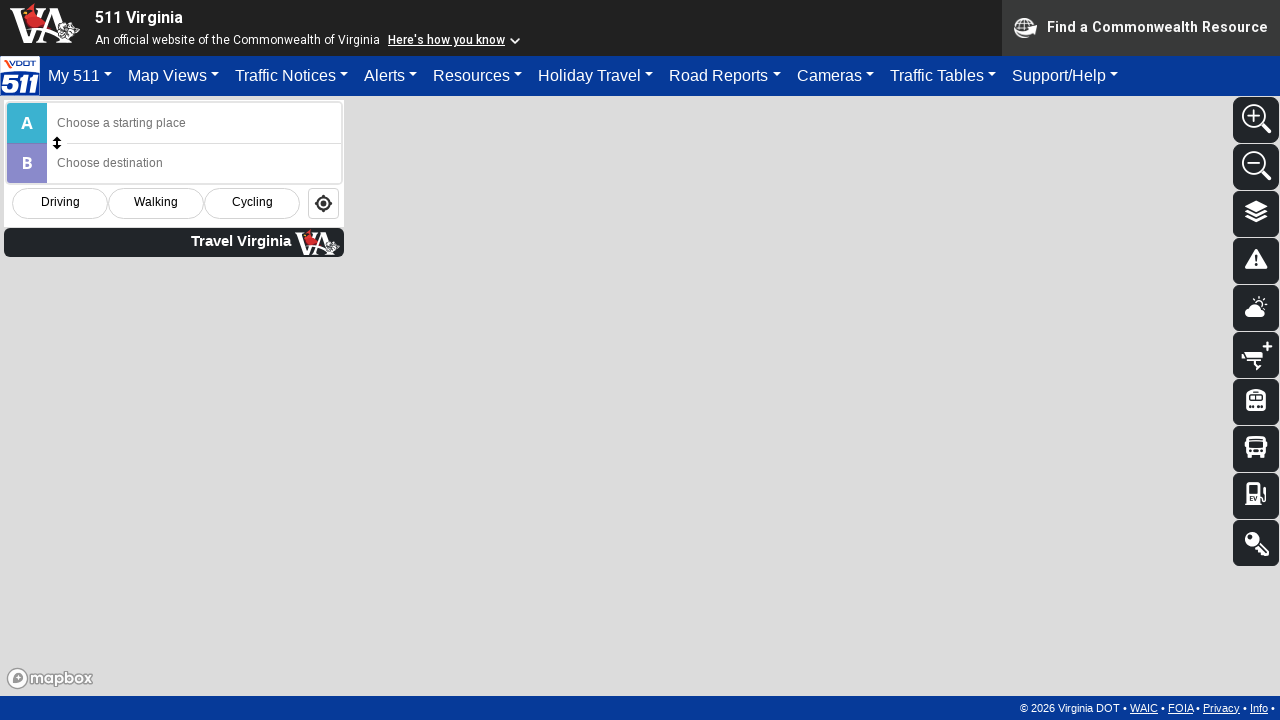

Traffic Tables tab selector is visible
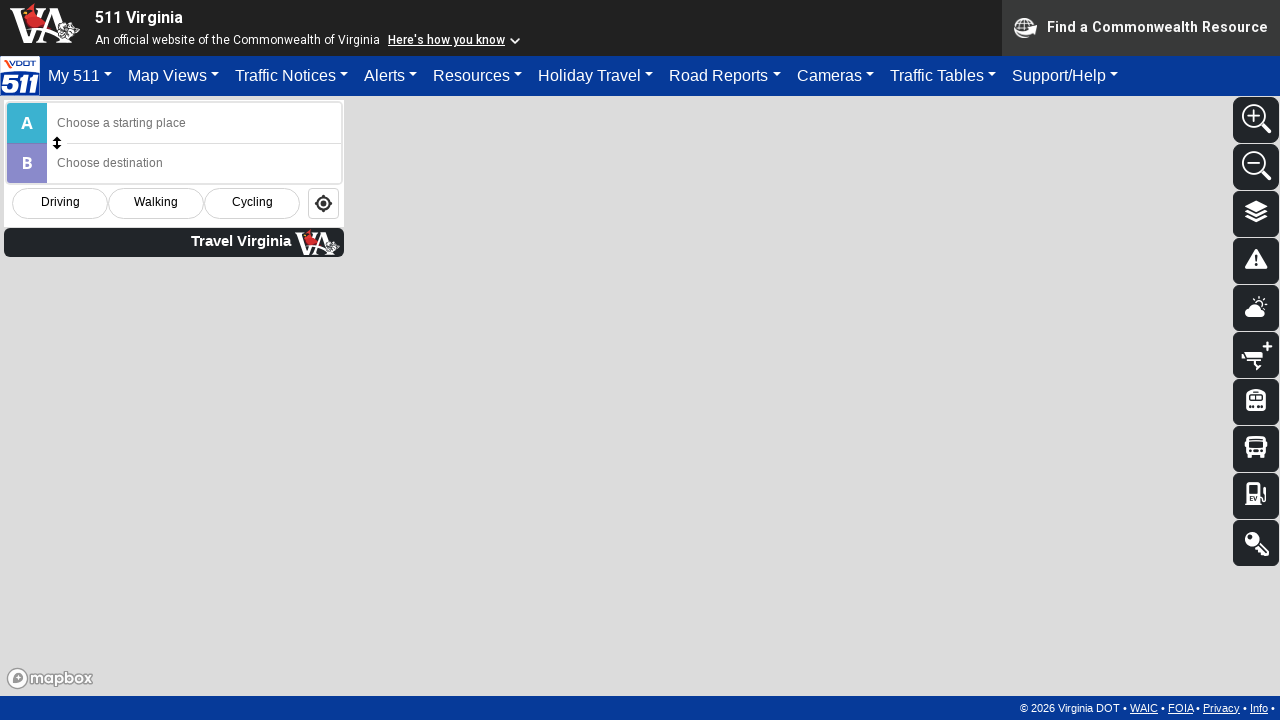

Clicked on Traffic Tables tab at (943, 76) on #trafficTables
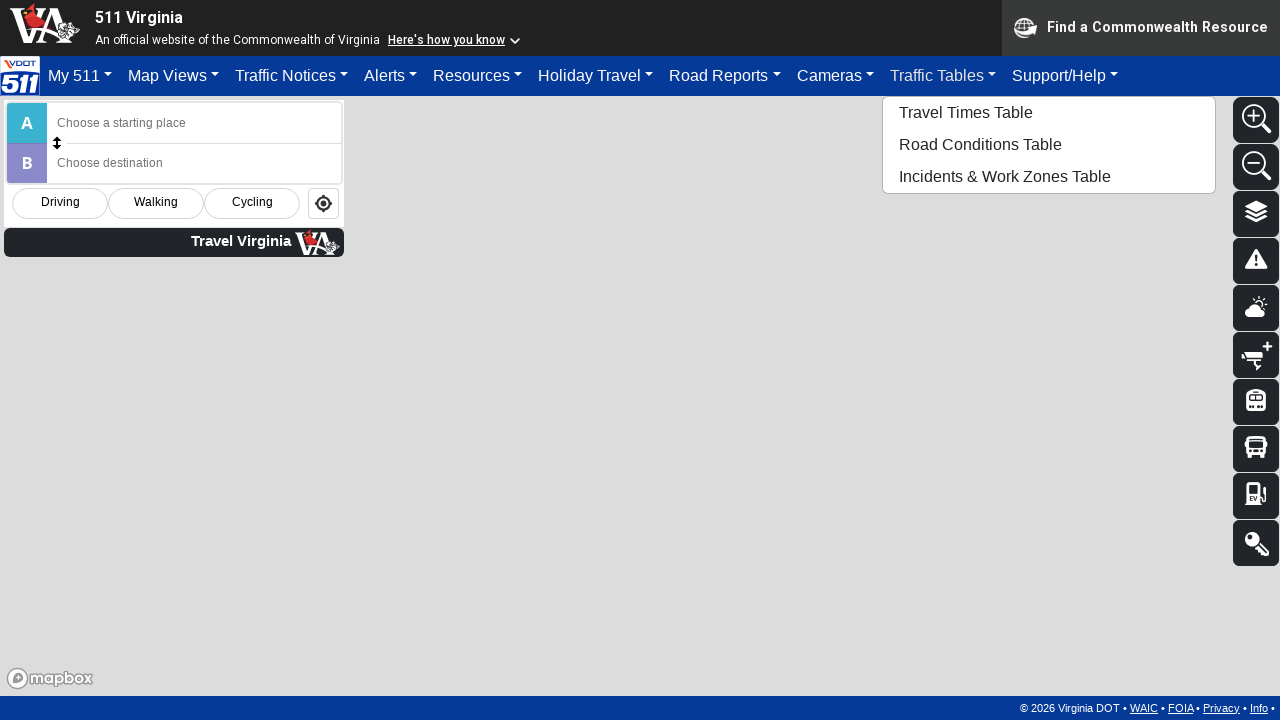

Incidents option selector is visible
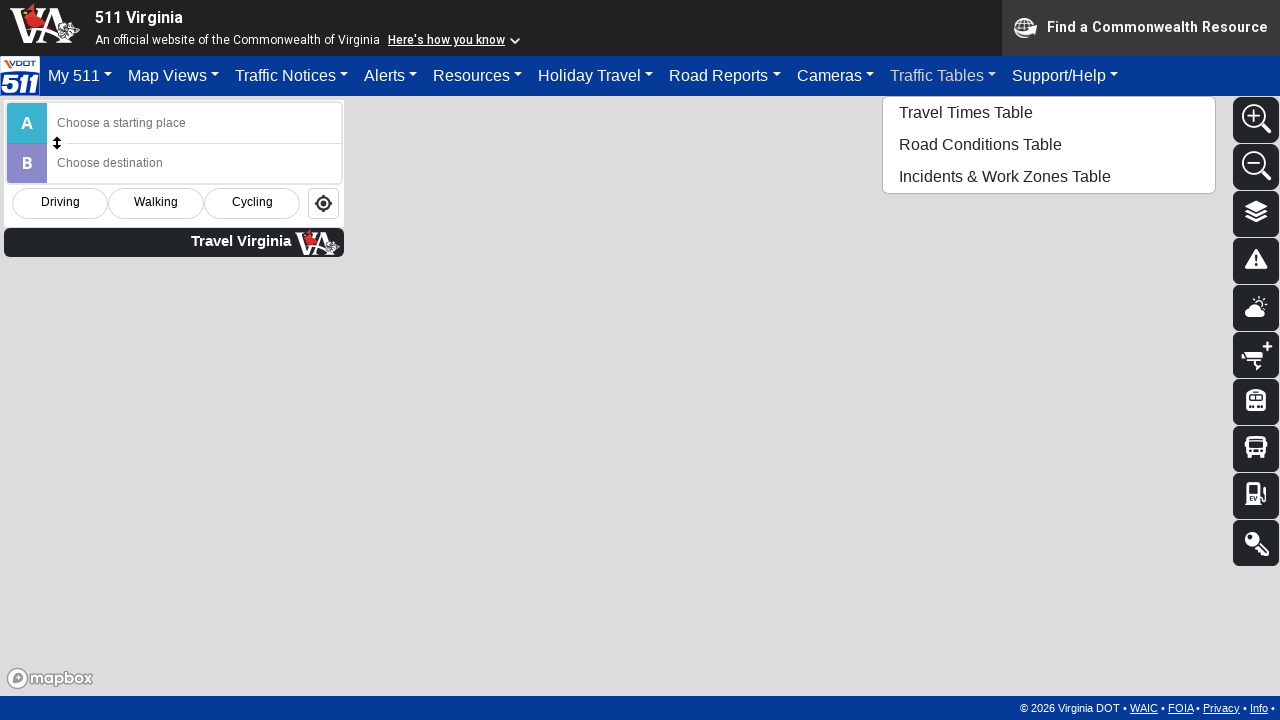

Clicked on Incidents option at (1049, 176) on #tblIncd
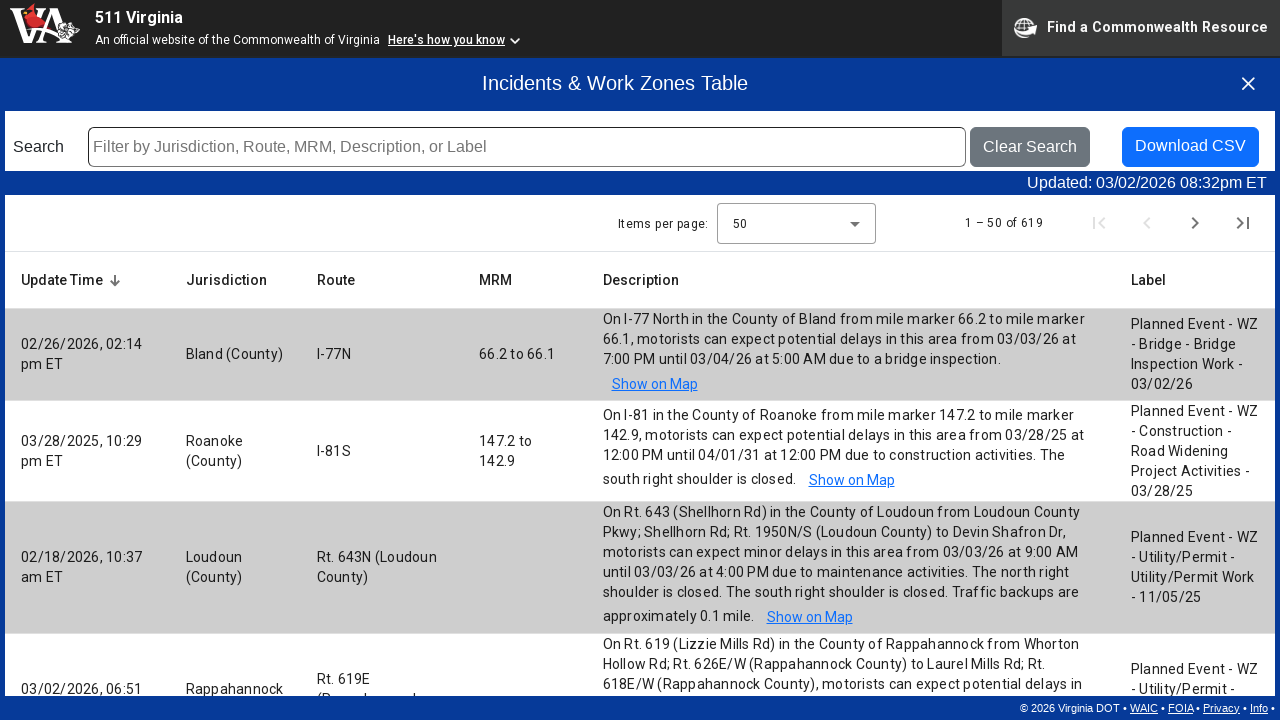

Incidents search box is visible
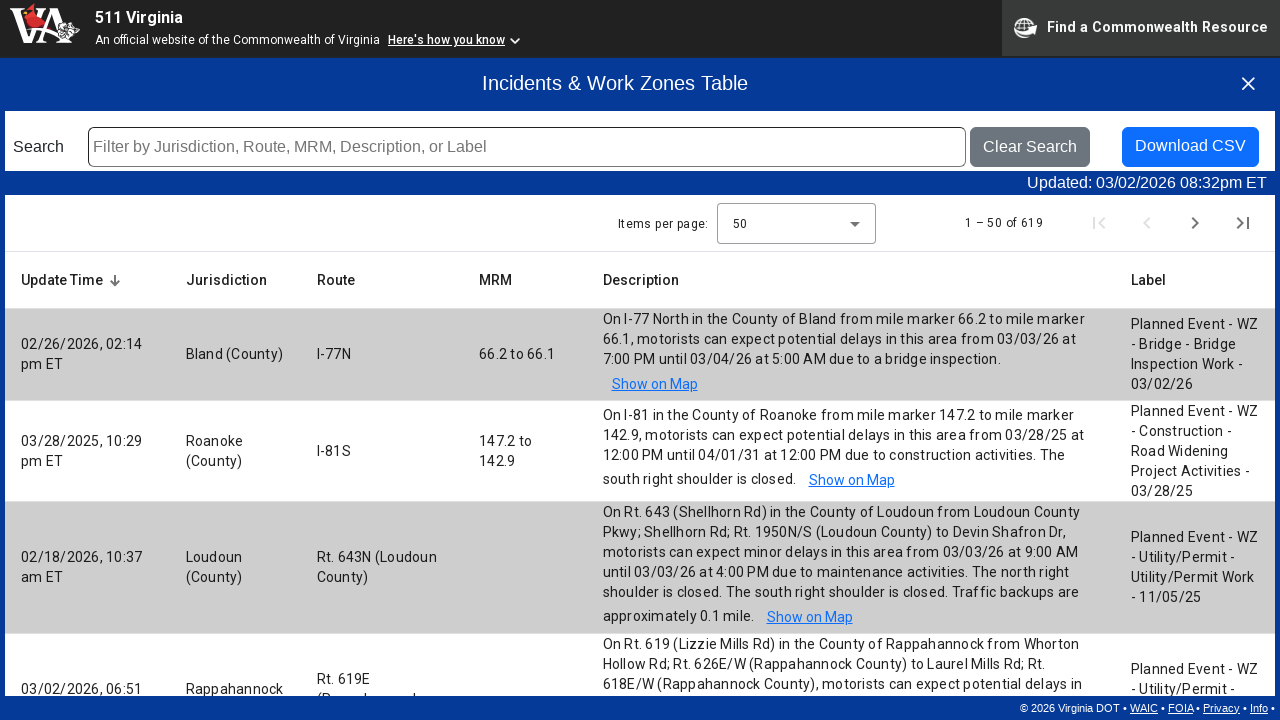

Entered 'incident' in the search box on #incSearchText
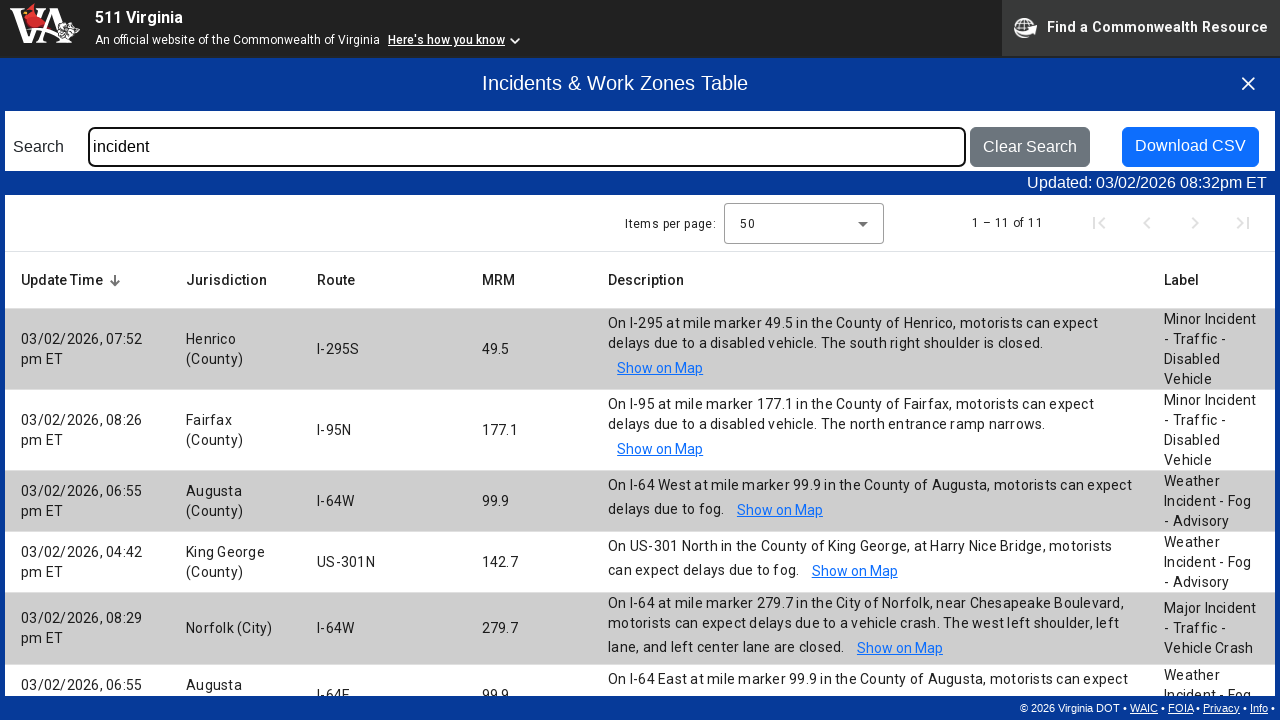

Download button for incidents table is visible
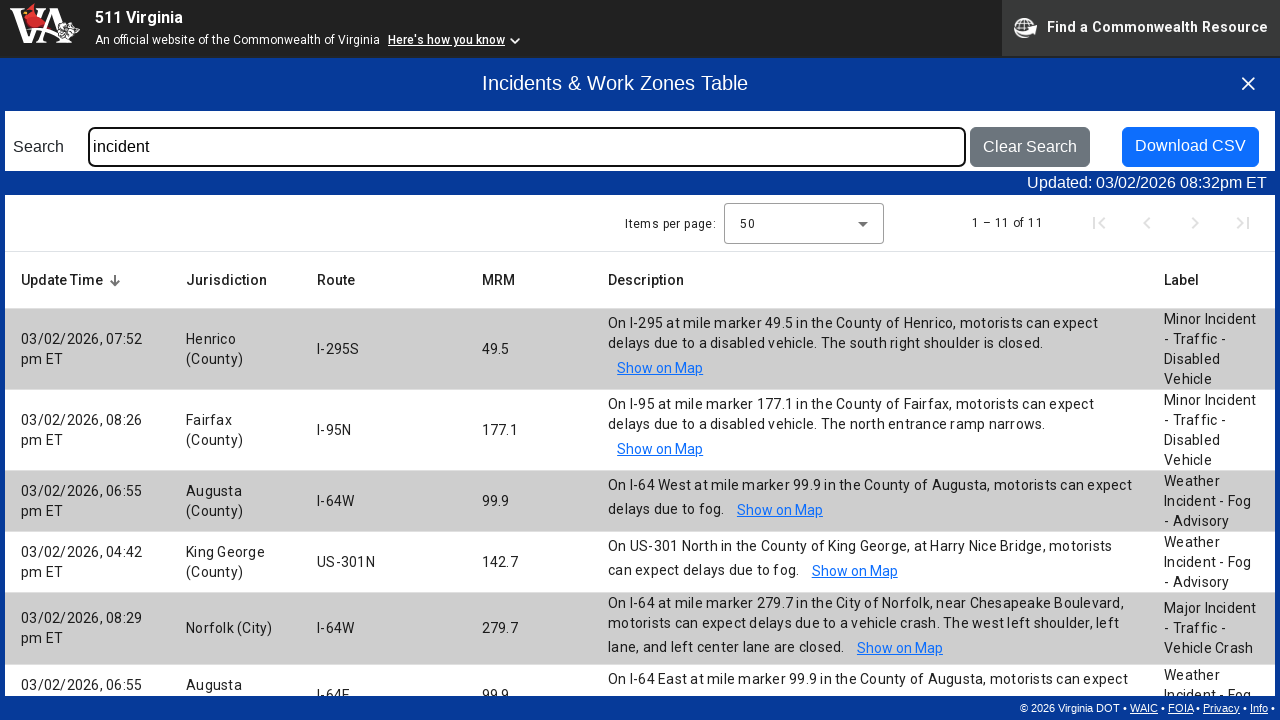

Clicked on download button for incidents table at (1190, 147) on #download_incd_table_info
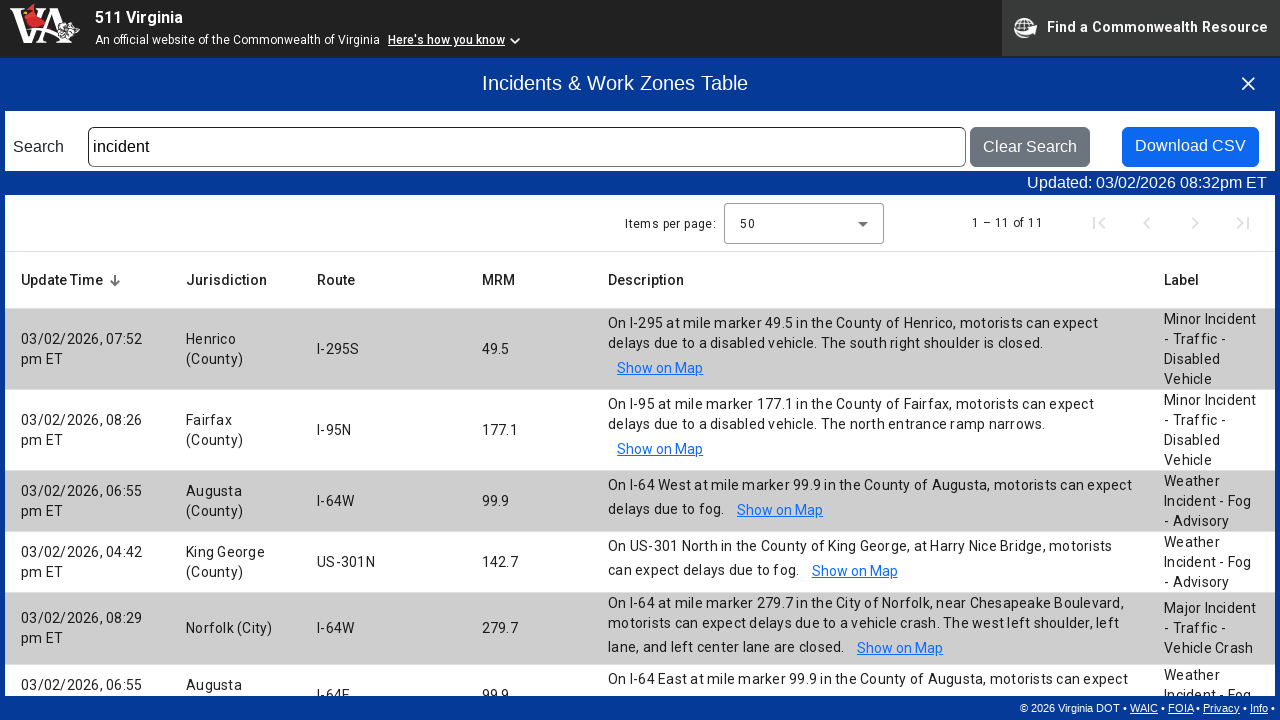

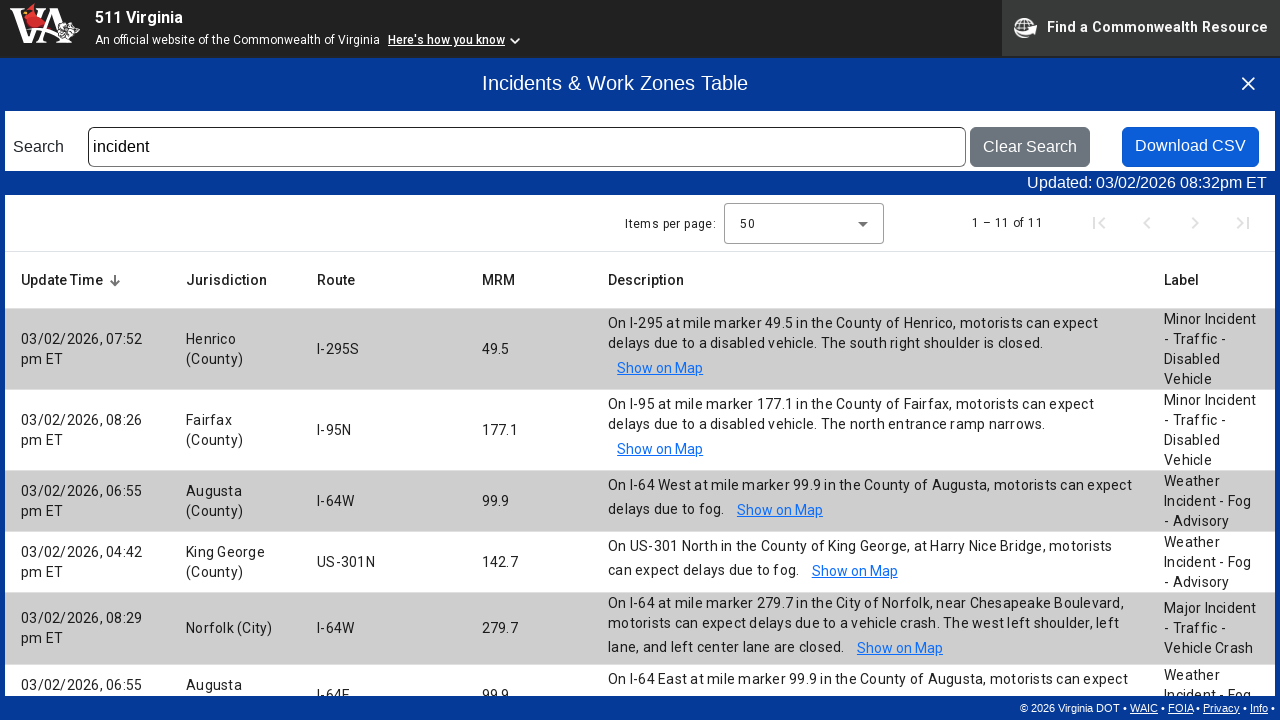